Navigates to the WebdriverIO homepage and verifies the page title matches the expected value

Starting URL: http://webdriver.io

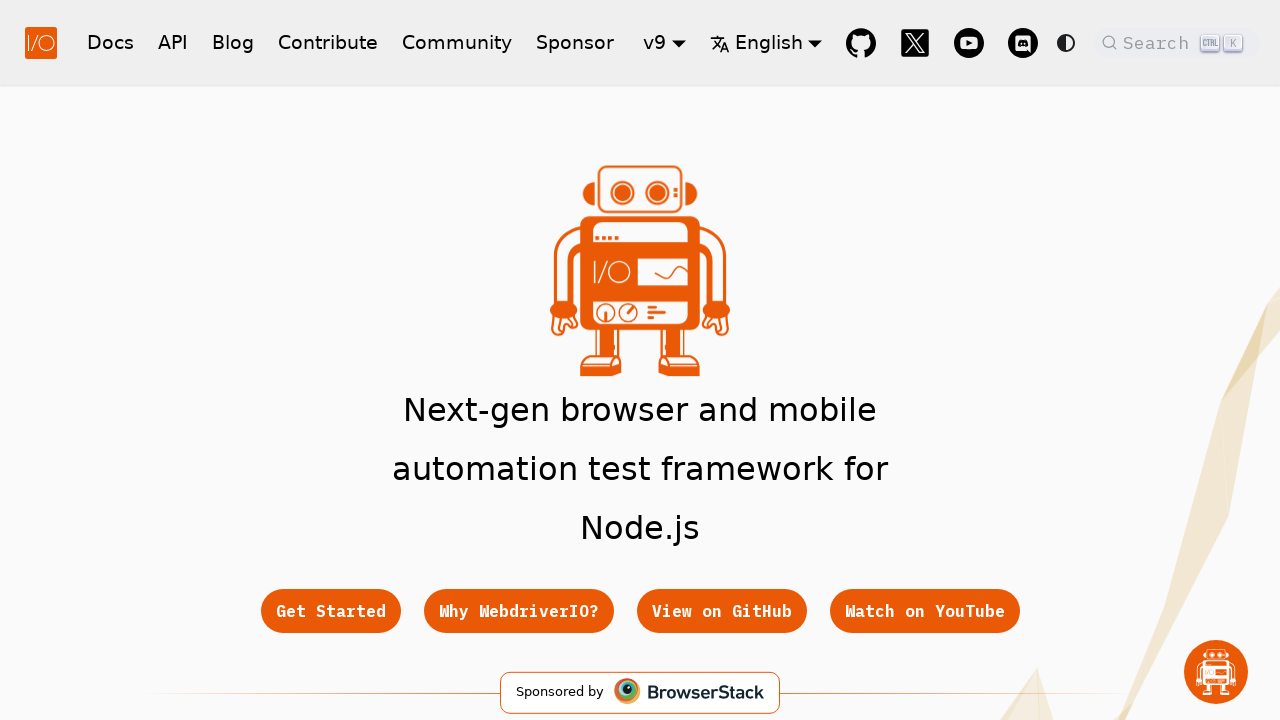

Waited for page to reach domcontentloaded state
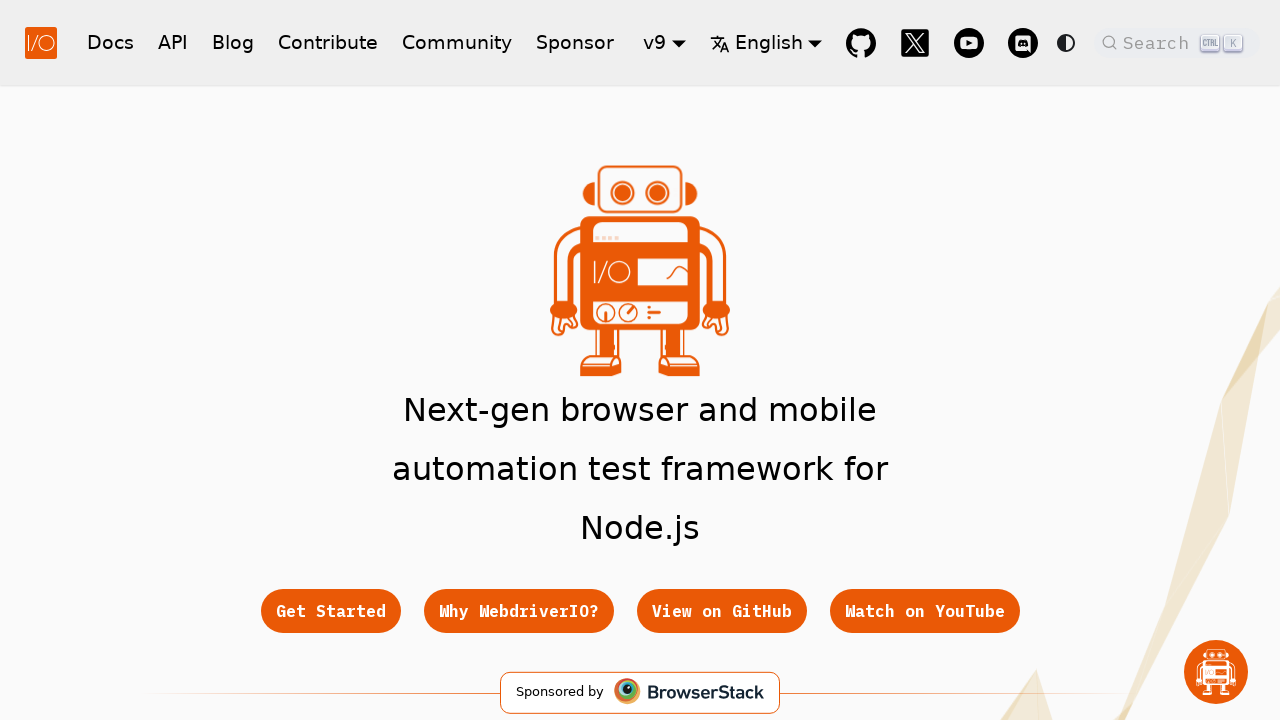

Verified page title contains 'WebdriverIO'
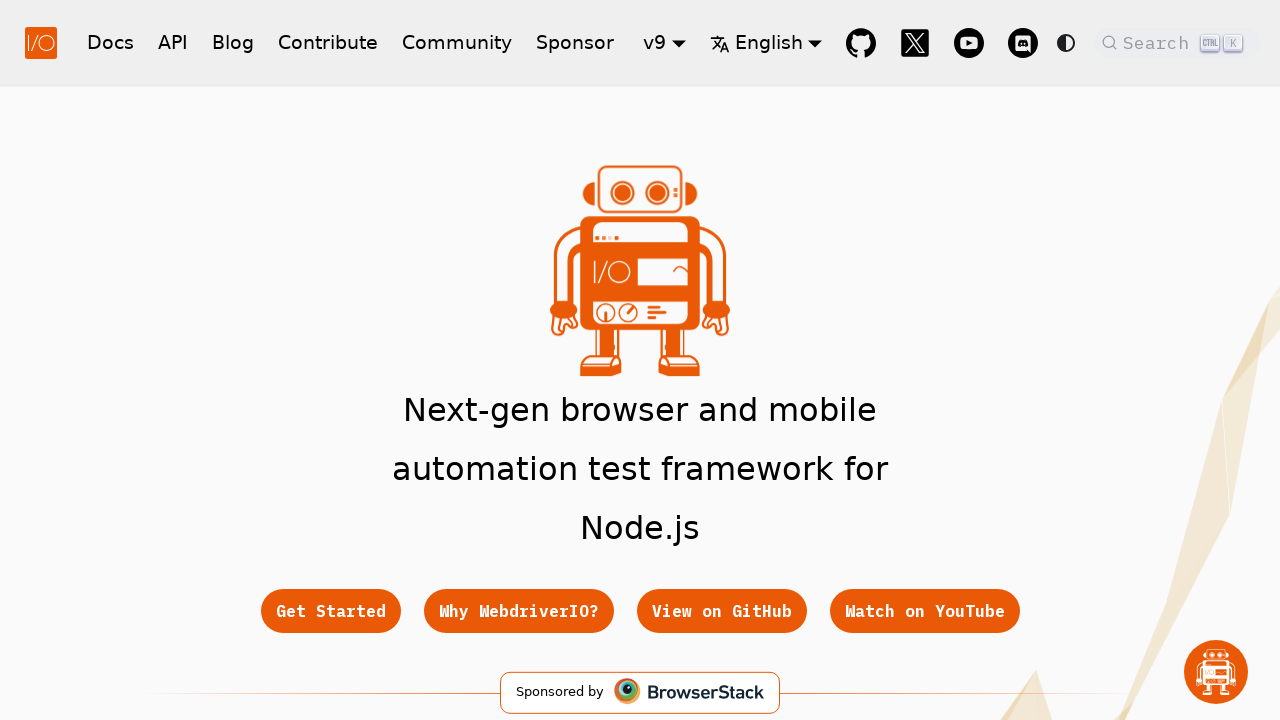

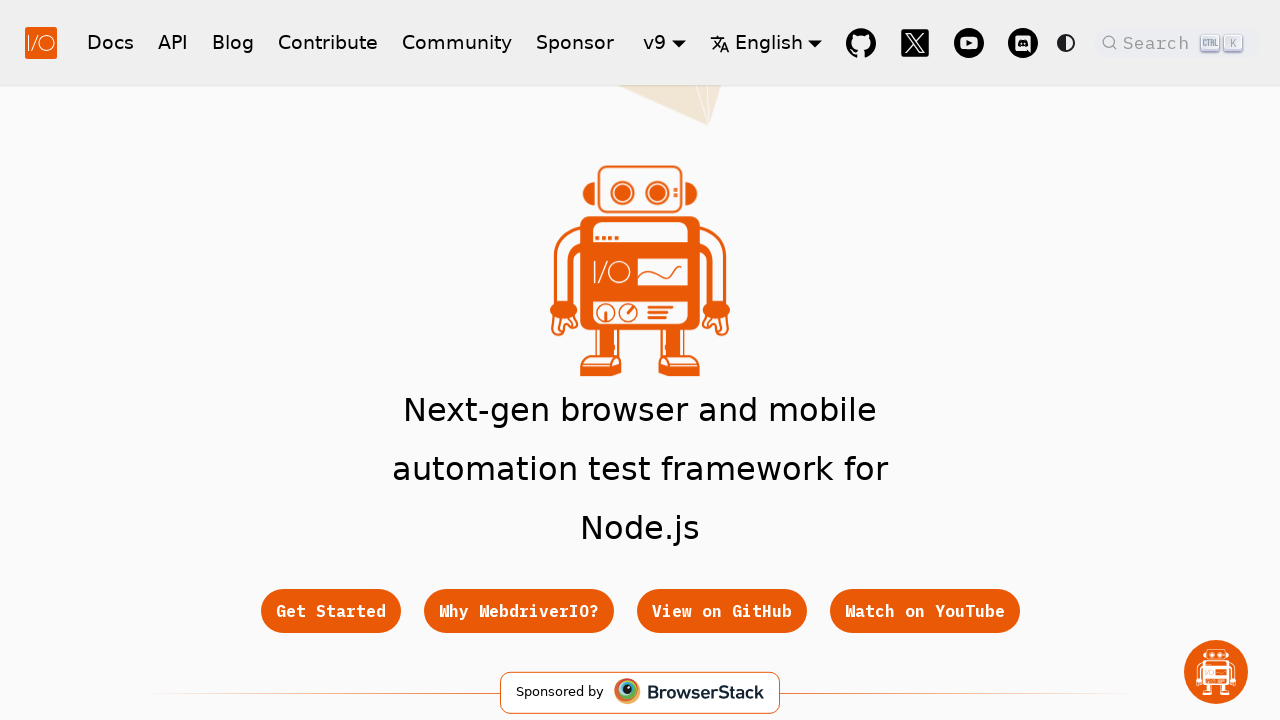